Tests the Autocomplete jQuery UI component by typing "Java" into the tags input field to trigger autocomplete suggestions.

Starting URL: https://jqueryui.com/

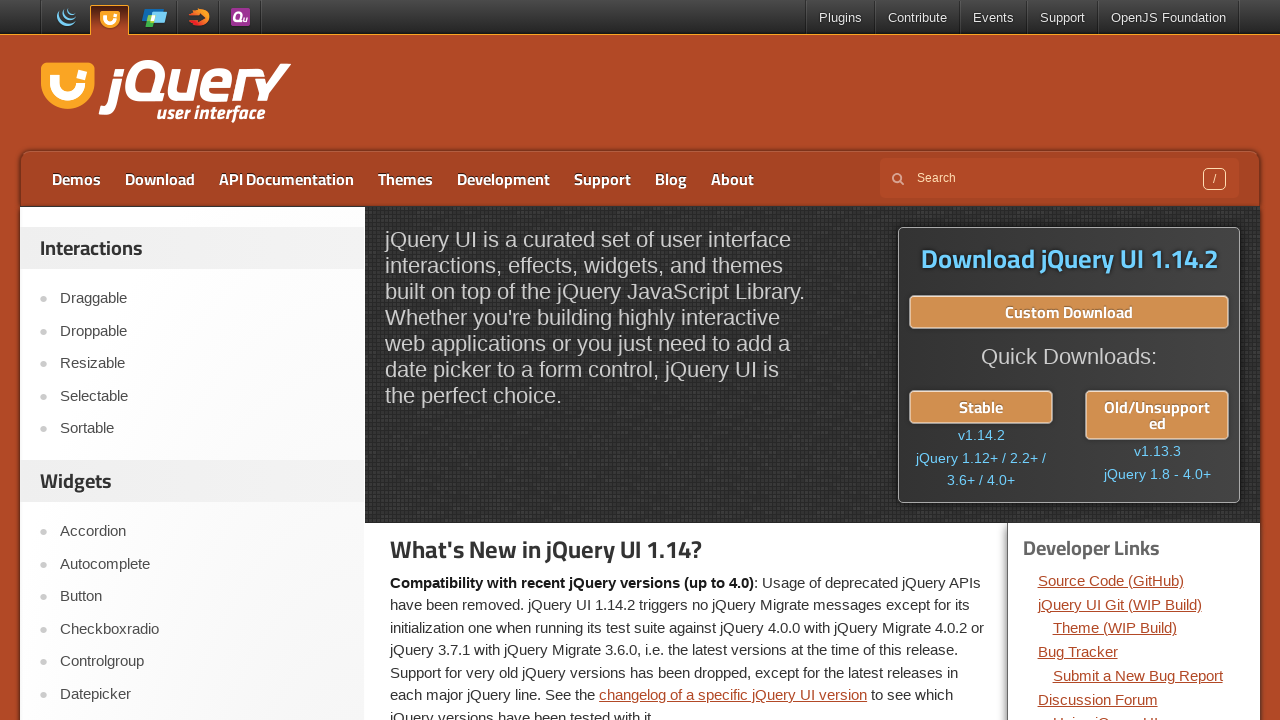

Clicked on Autocomplete link in jQuery UI navigation at (202, 564) on text=Autocomplete
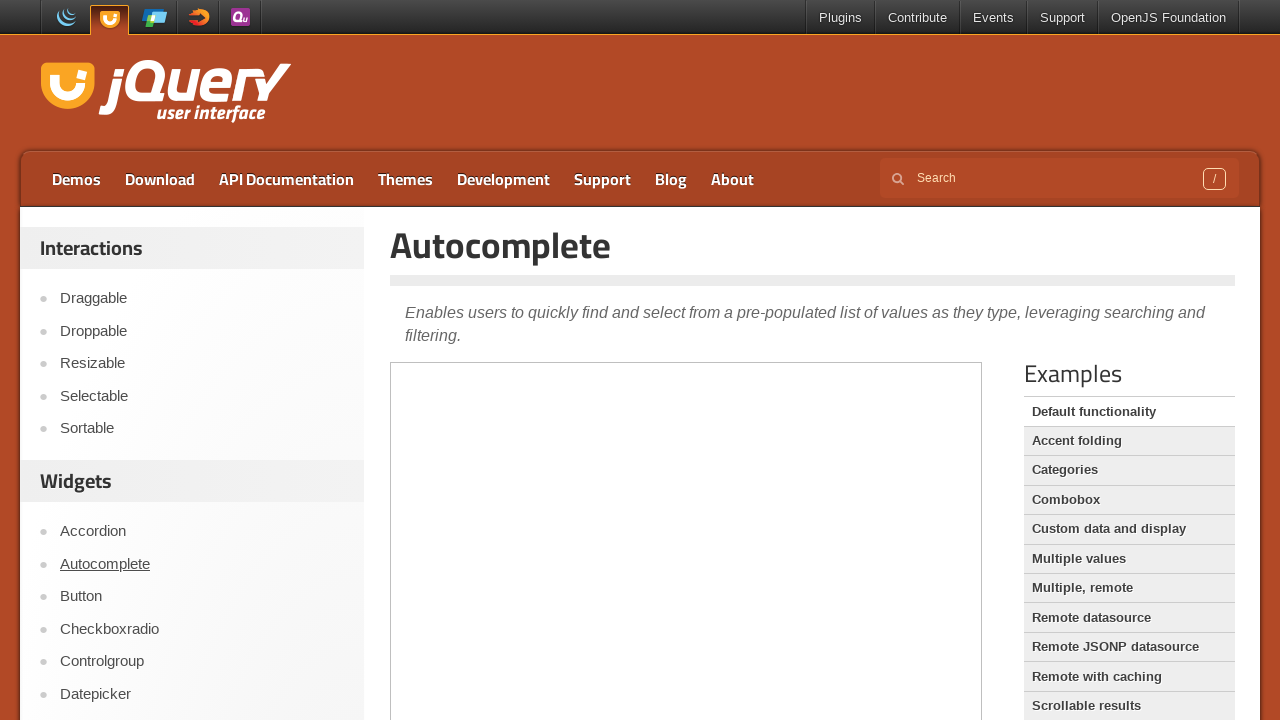

Scrolled down 300 pixels to view the Autocomplete demo
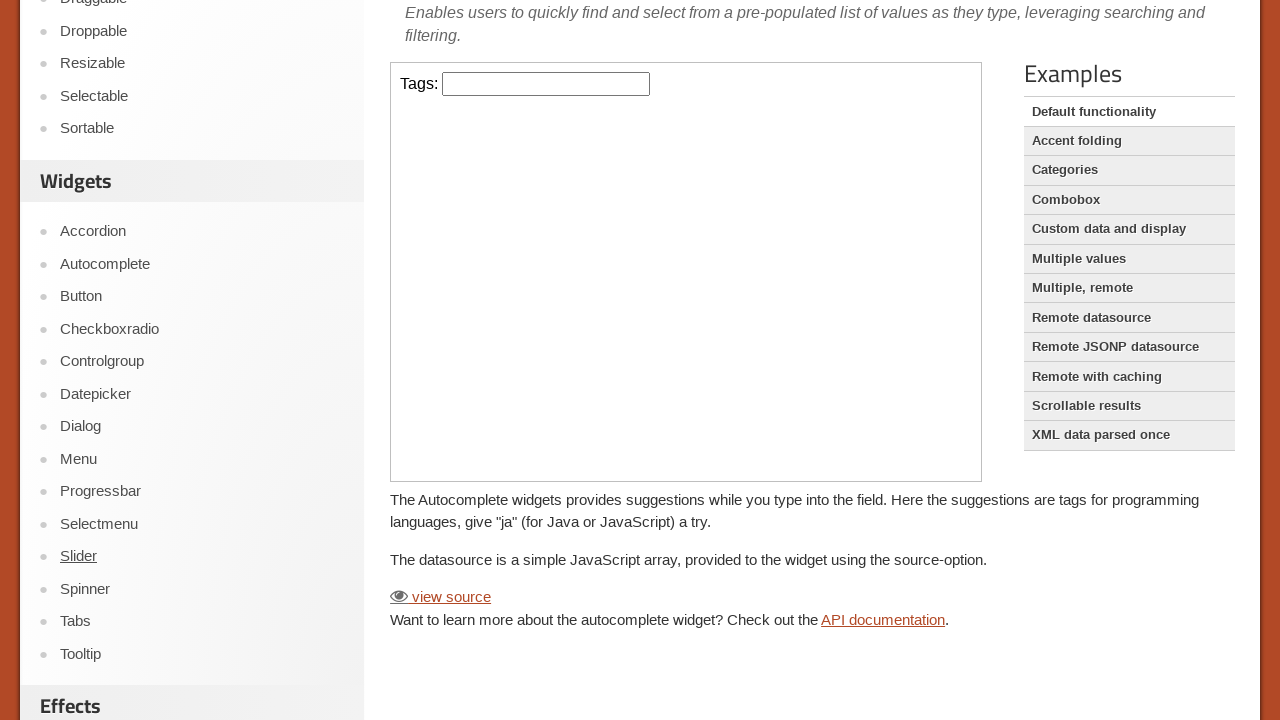

Located the demo iframe
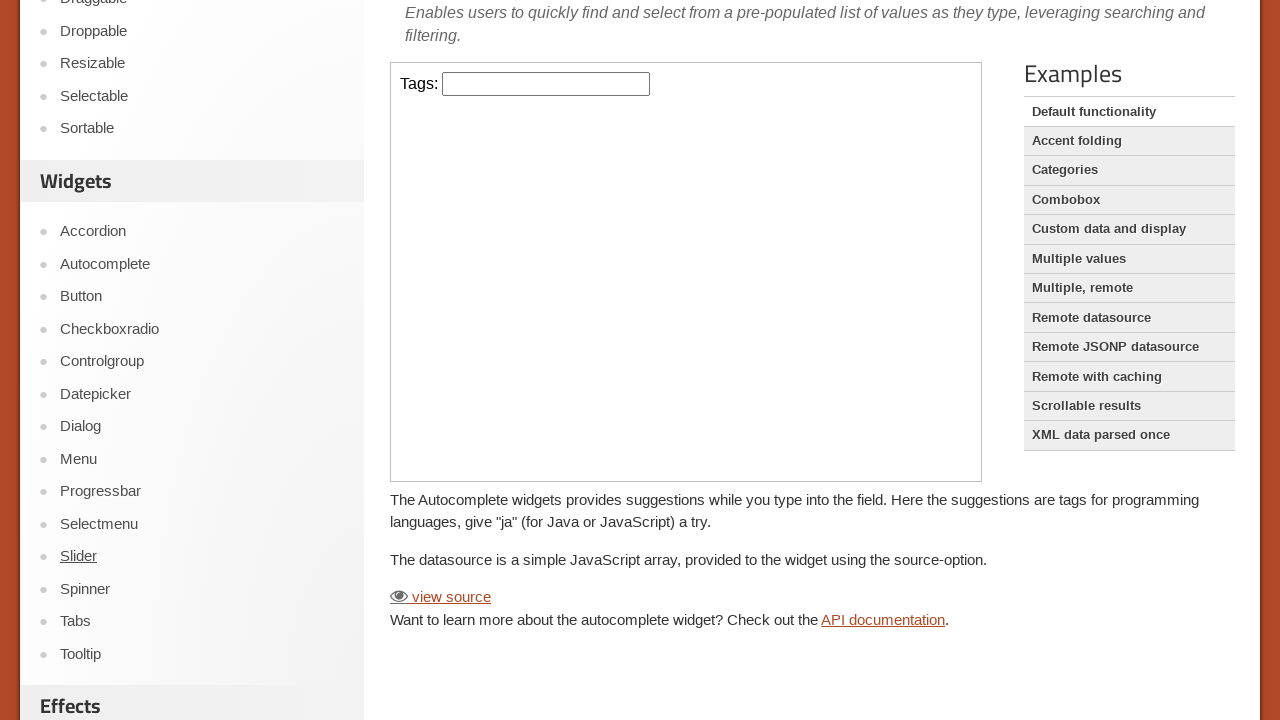

Typed 'Java' into the tags input field to trigger autocomplete suggestions on iframe.demo-frame >> nth=0 >> internal:control=enter-frame >> #tags
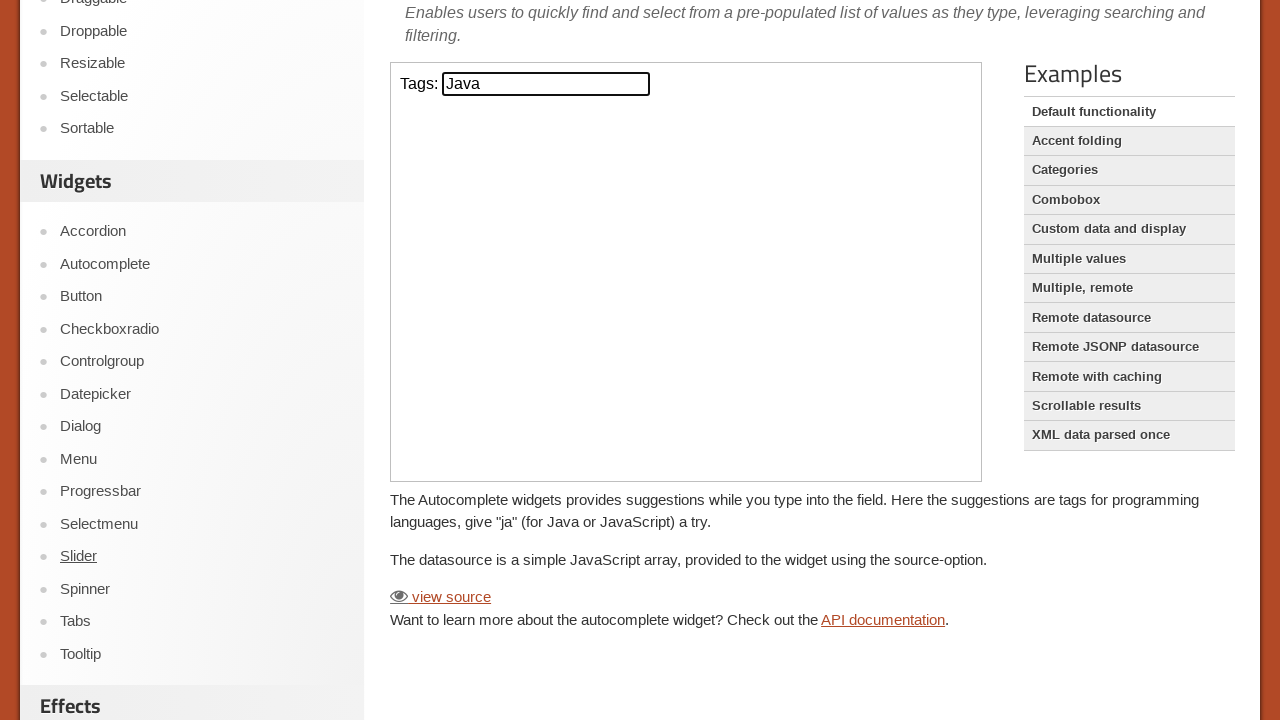

Waited 500ms for autocomplete suggestions to appear
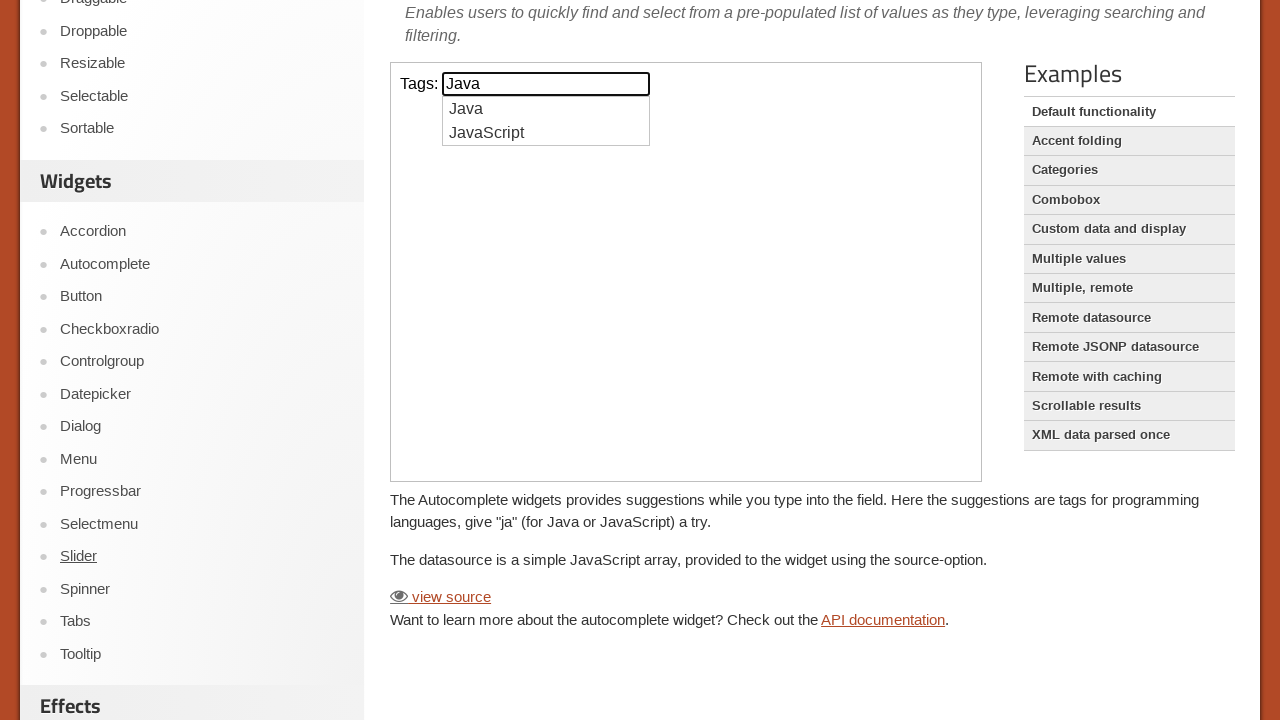

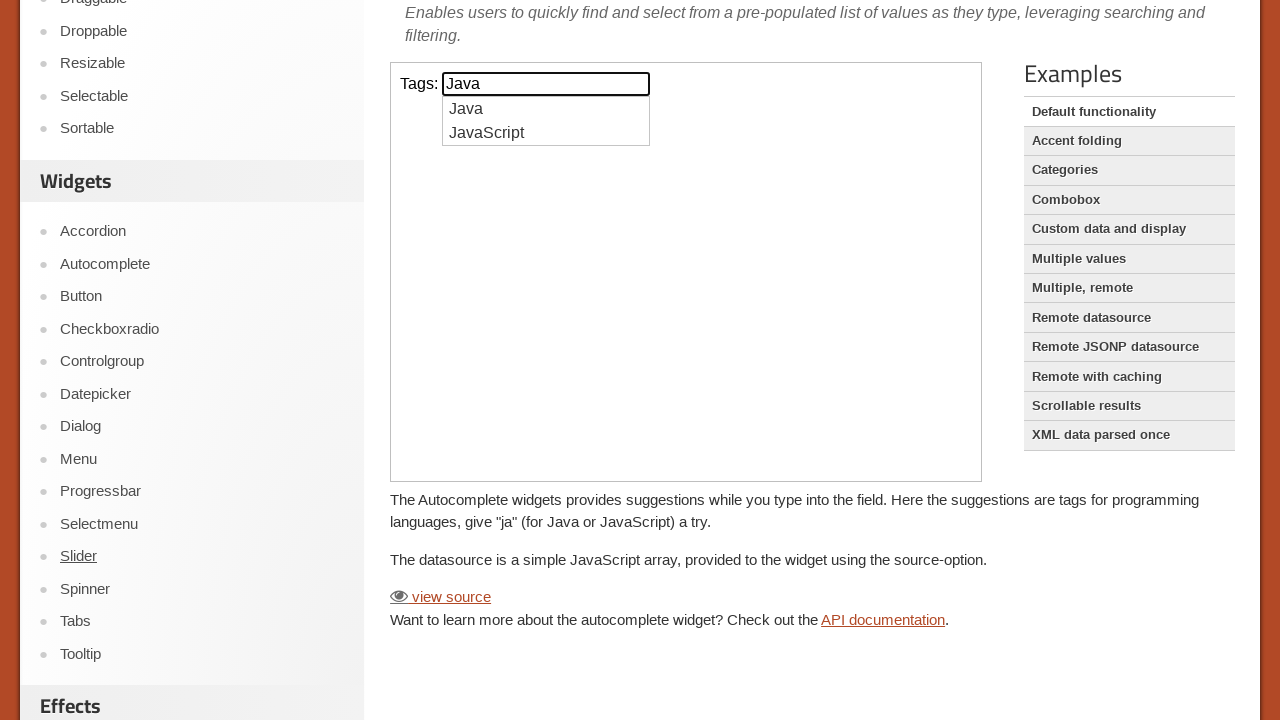